Tests basic form interactions on a test page including clicking elements, filling text inputs, selecting checkboxes and radio buttons, and selecting options from a dropdown menu.

Starting URL: https://testeroprogramowania.github.io/selenium/

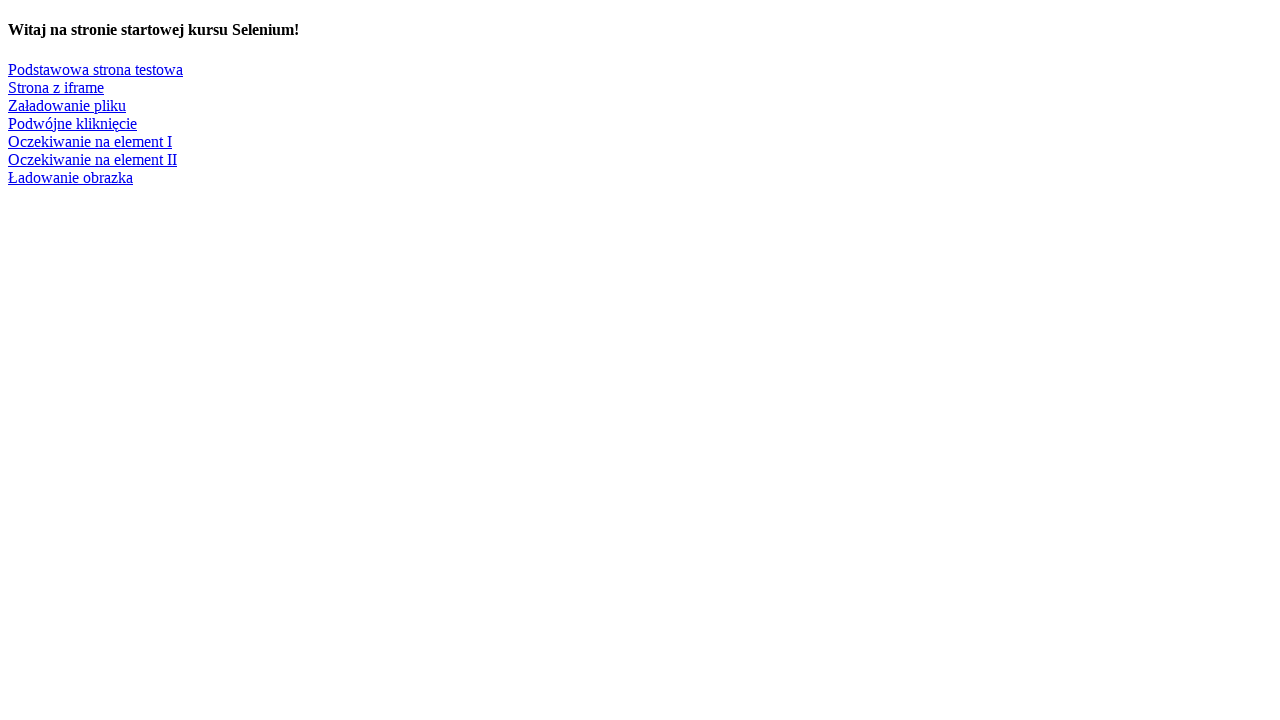

Clicked on 'Podstawowa strona testowa' link to navigate to basic test page at (96, 69) on text=Podstawowa strona testowa
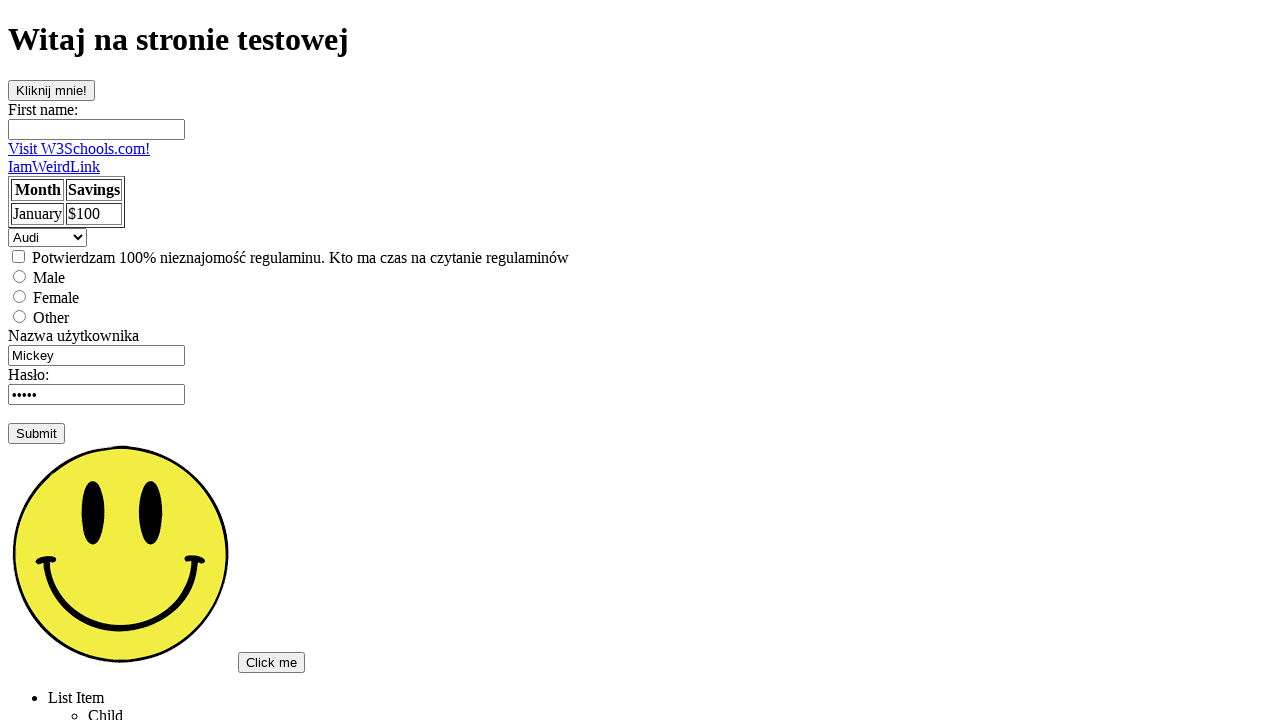

Clicked on clickOnMe element at (52, 90) on #clickOnMe
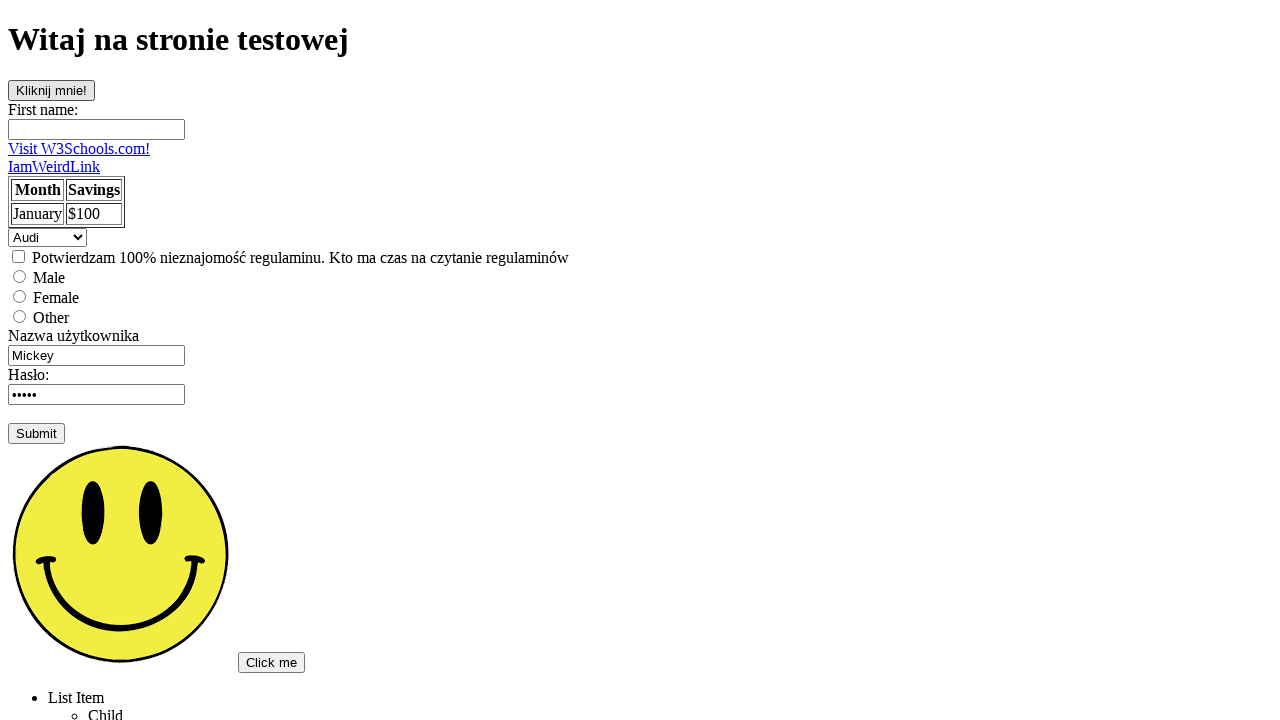

Clicked on fname input field at (96, 129) on #fname
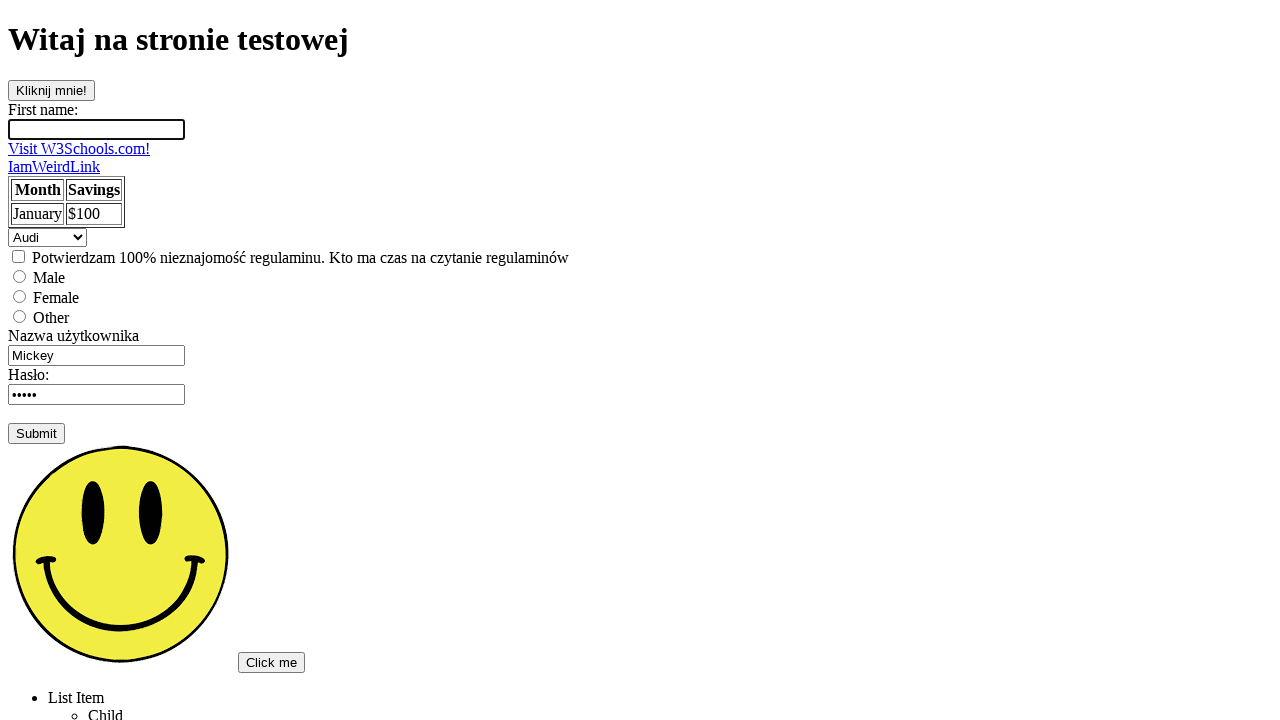

Filled fname input with 'Genowef' on input[name='fname']
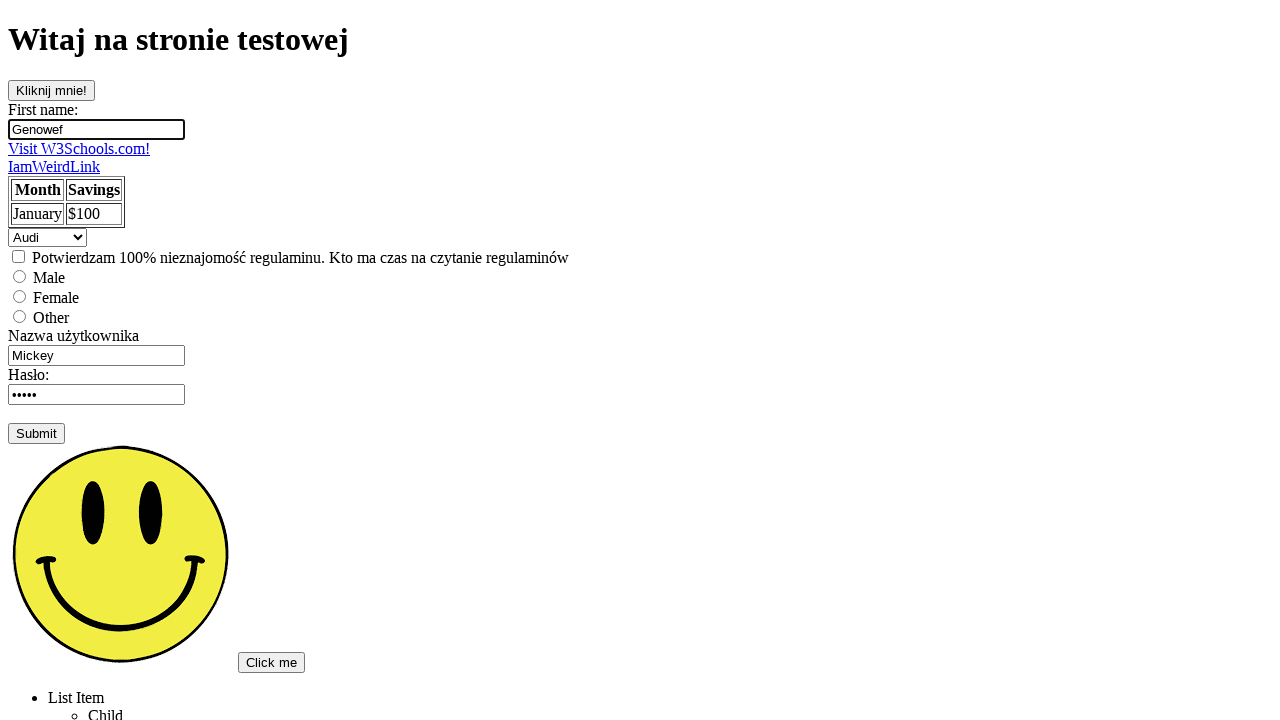

Cleared username input field on input[name='username']
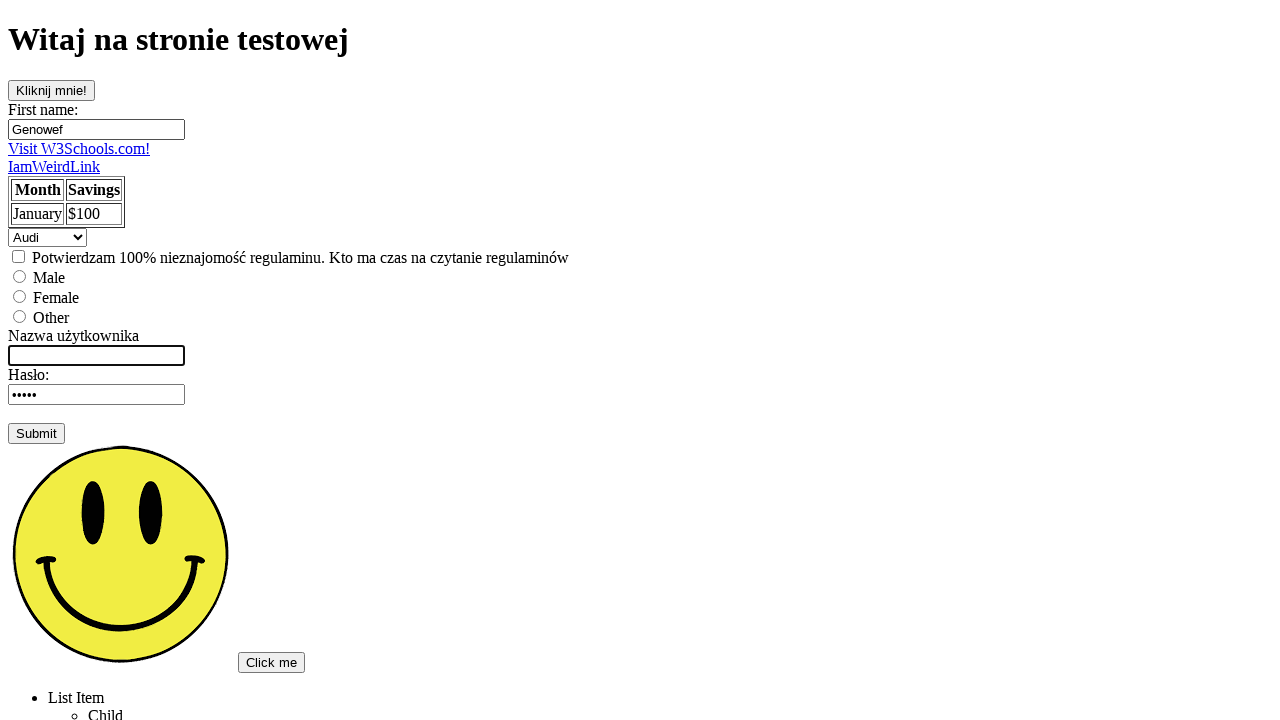

Filled username input with 'admin' on input[name='username']
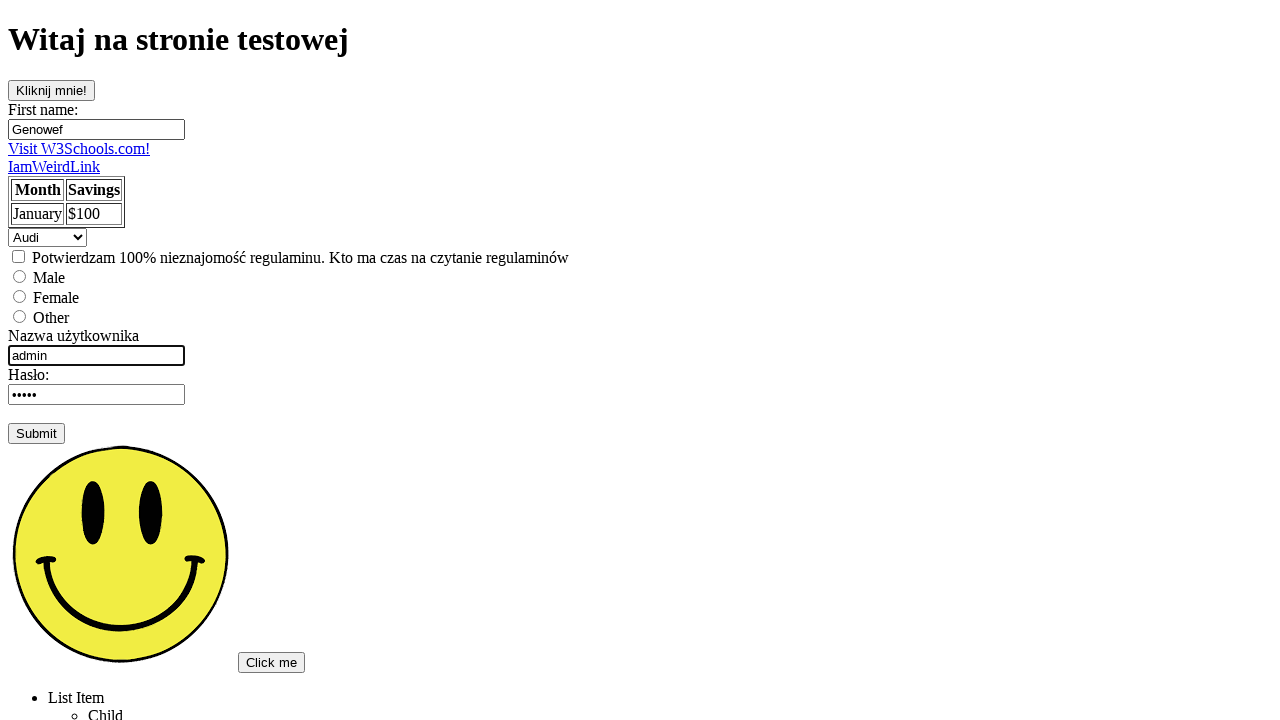

Pressed Tab key on username input field on input[name='username']
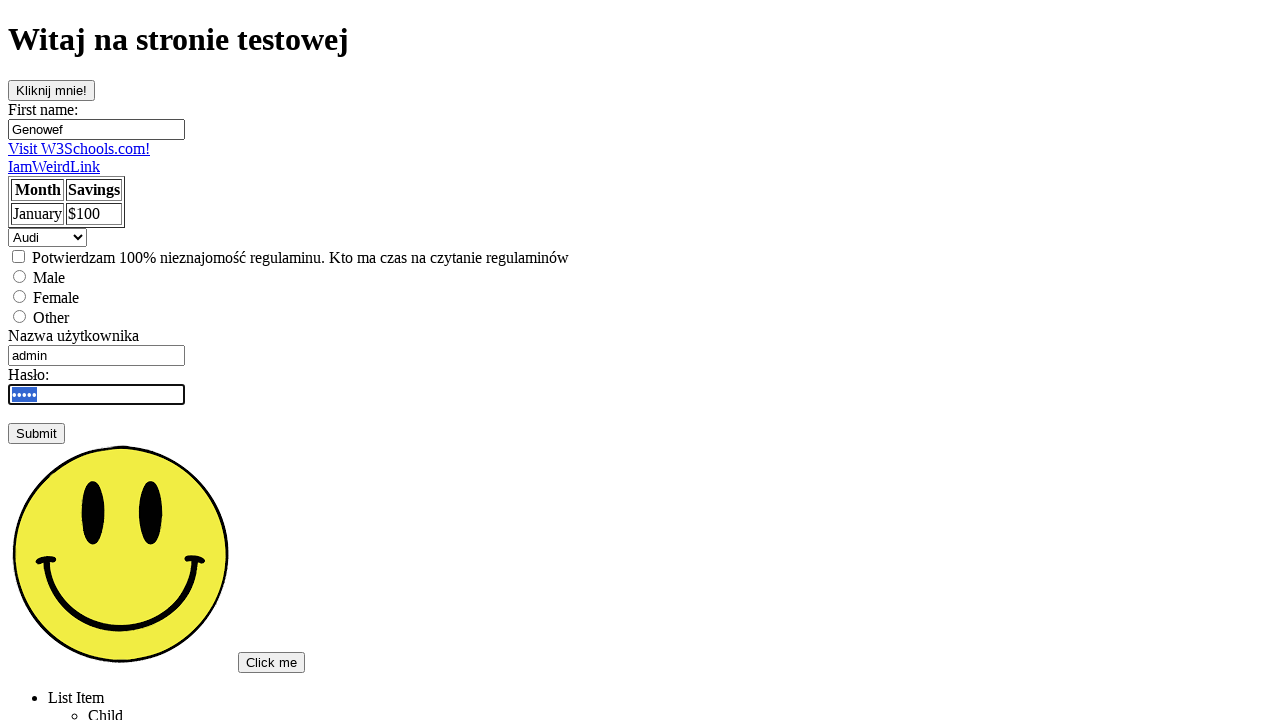

Clicked on checkbox element at (18, 256) on input[type='checkbox']
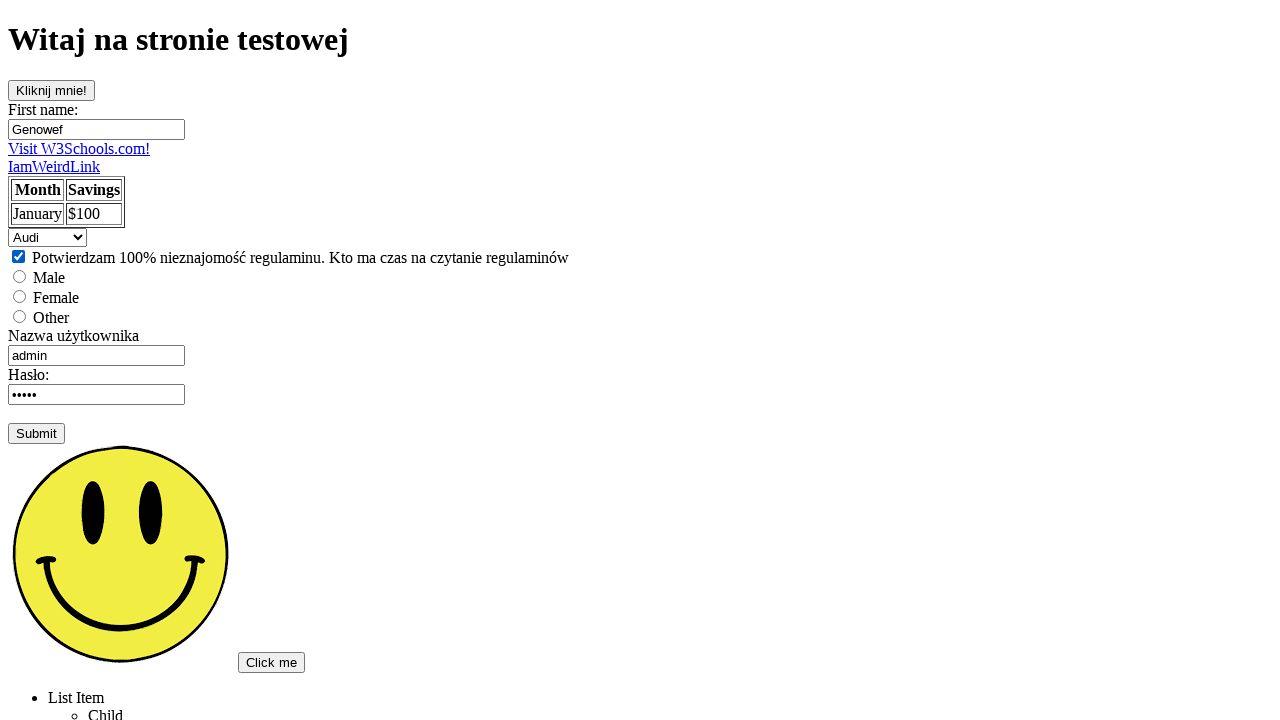

Clicked on male radio button at (20, 276) on input[value='male']
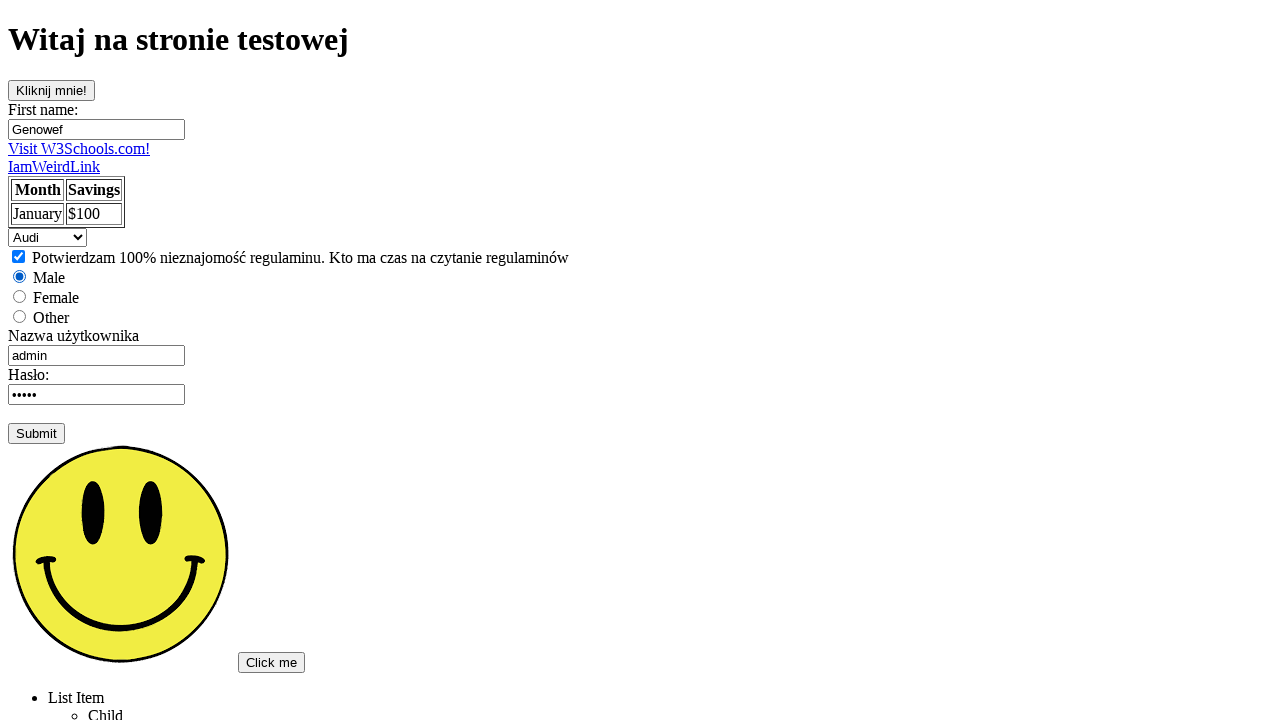

Selected option at index 2 from dropdown menu on select
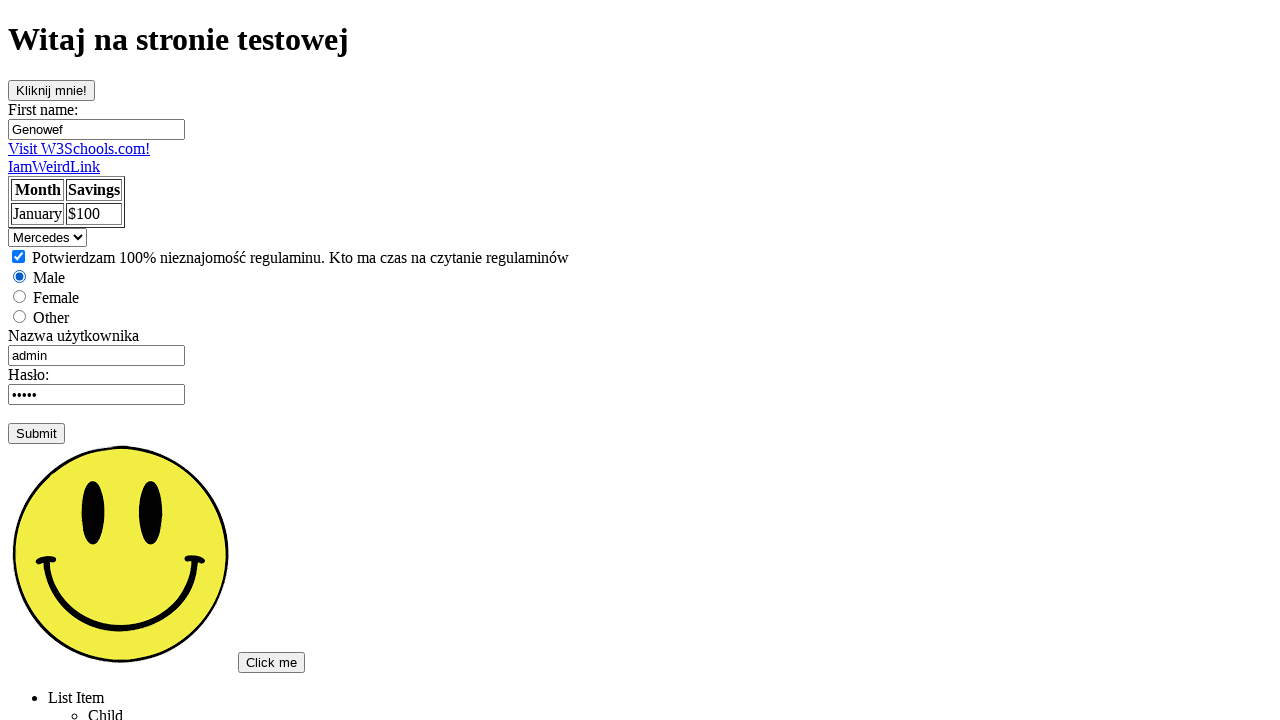

Selected 'Saab' option from dropdown menu by label on select
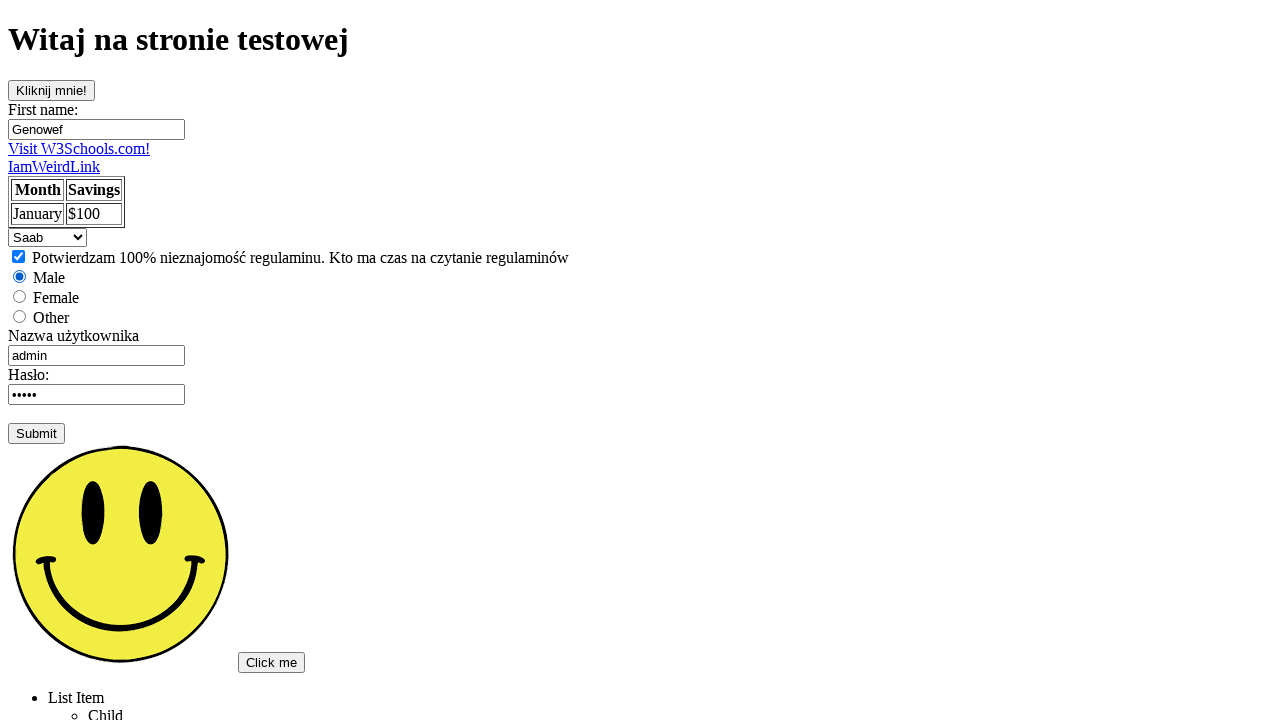

Selected 'audi' option from dropdown menu by value on select
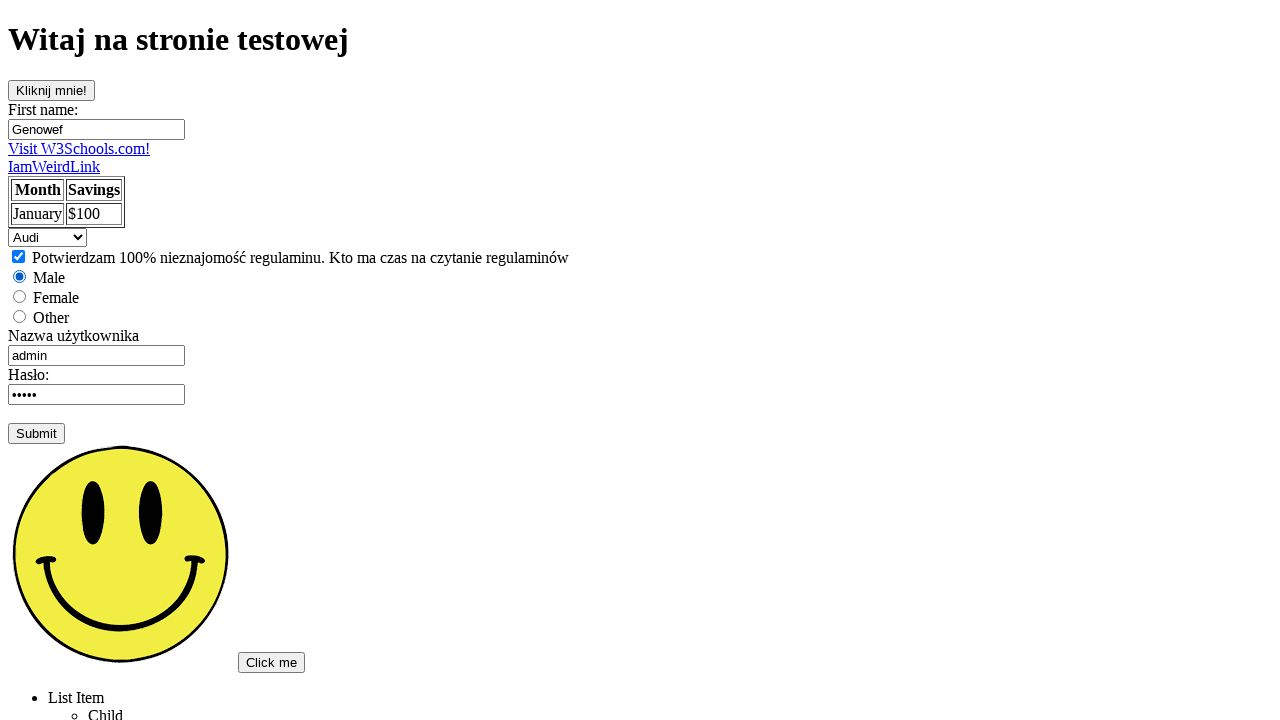

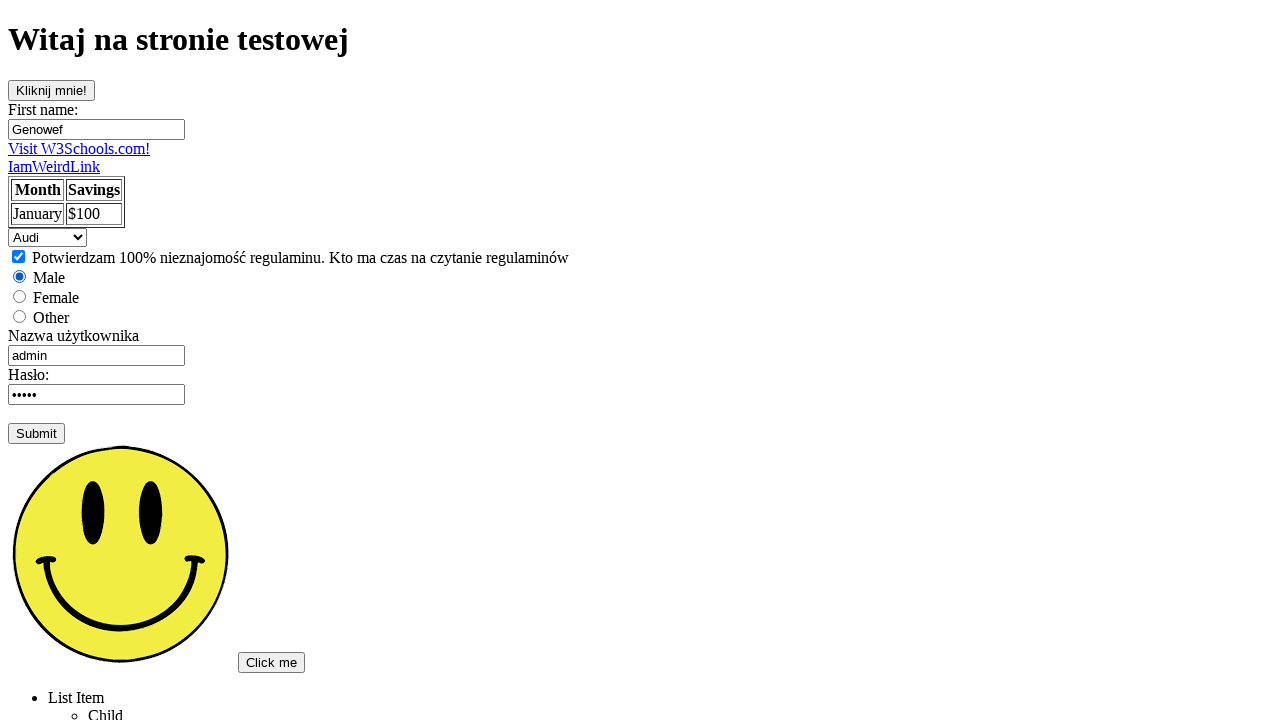